Tests geolocation functionality by clicking the "Where am I?" button on the demo page

Starting URL: https://the-internet.herokuapp.com/geolocation

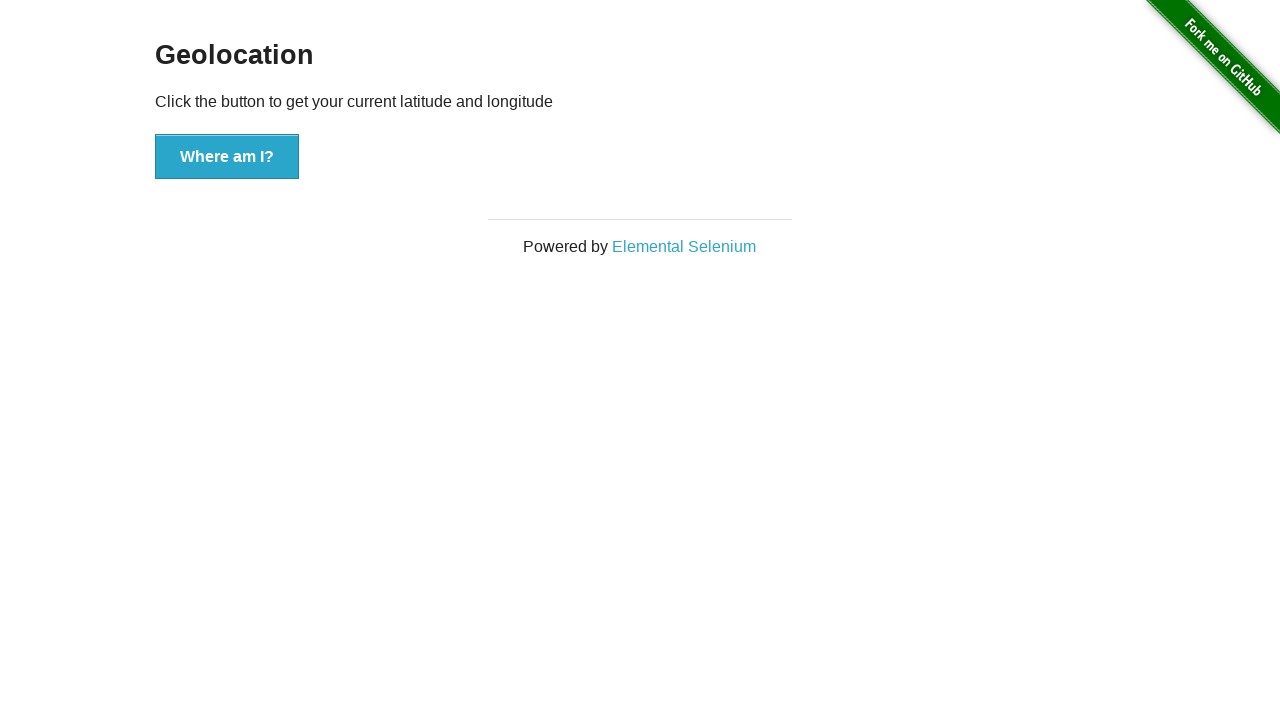

Clicked 'Where am I?' button to trigger geolocation functionality at (227, 157) on button:has-text('Where am I?')
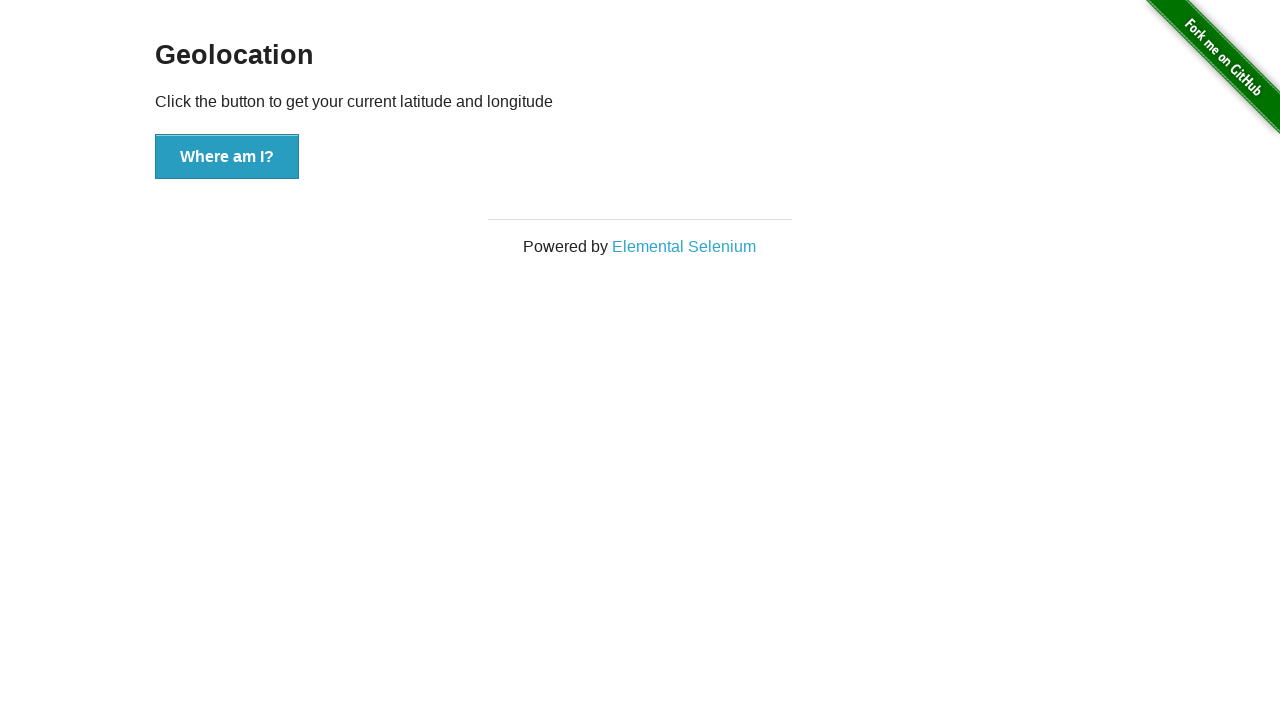

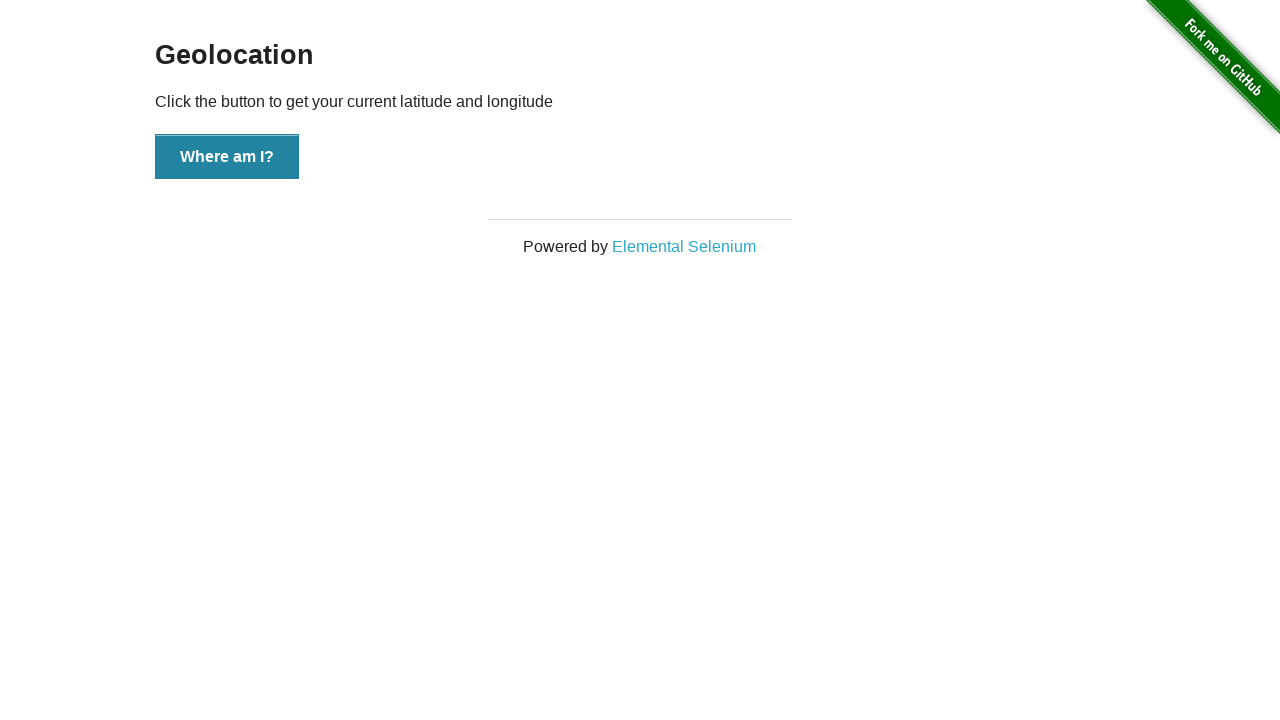